Tests browser navigation commands by navigating to a page, then using back, forward, and refresh browser actions to verify navigation functionality.

Starting URL: https://rahulshettyacademy.com/AutomationPractice/

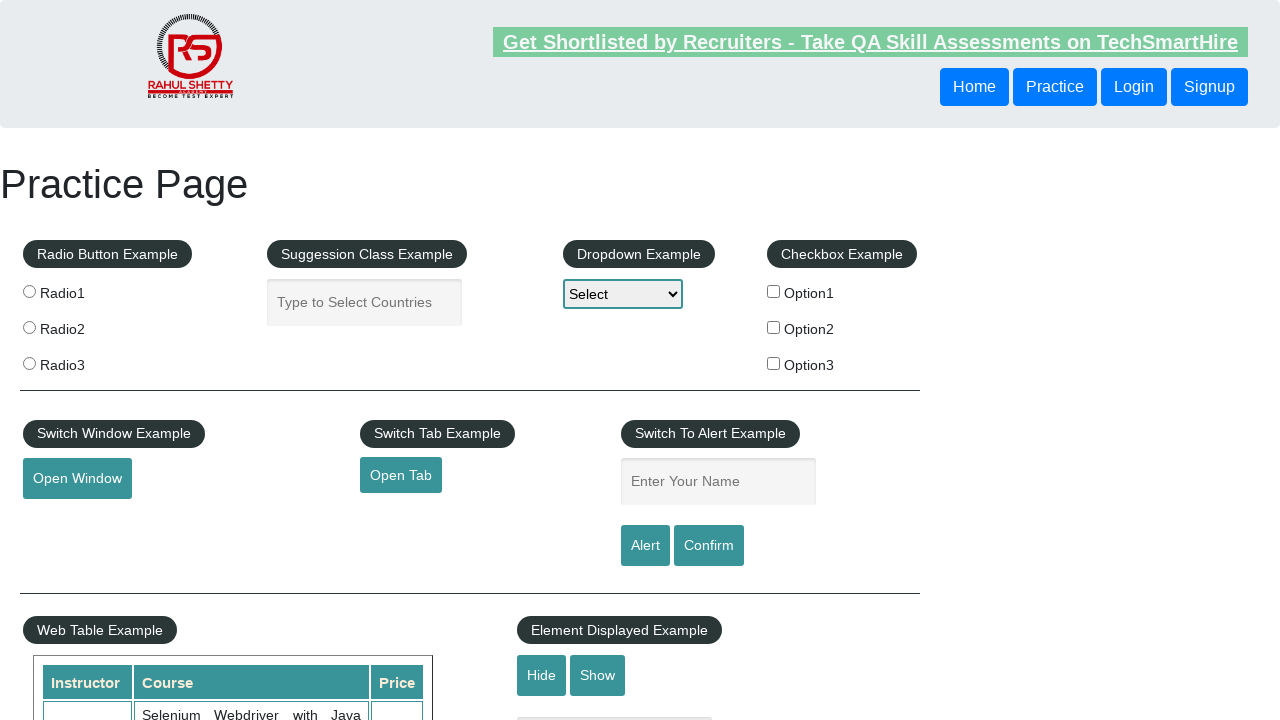

Navigated back to previous page in browser history
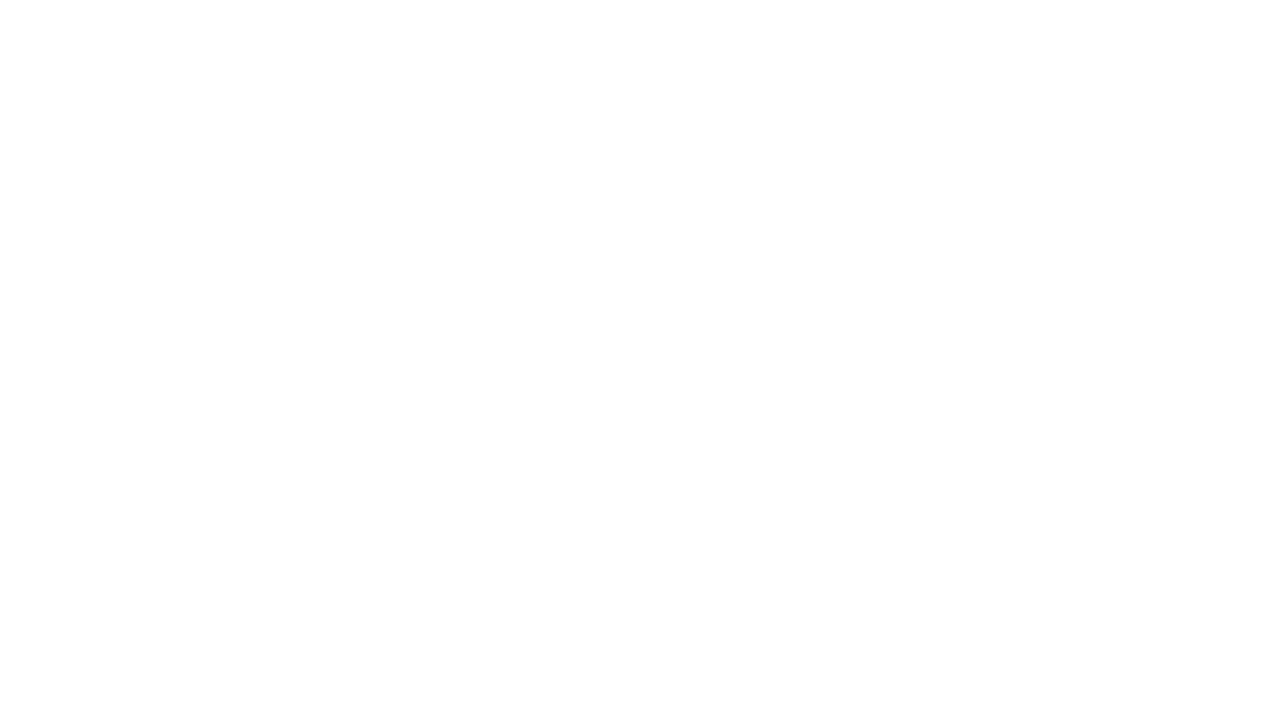

Waited 2 seconds for back navigation to complete
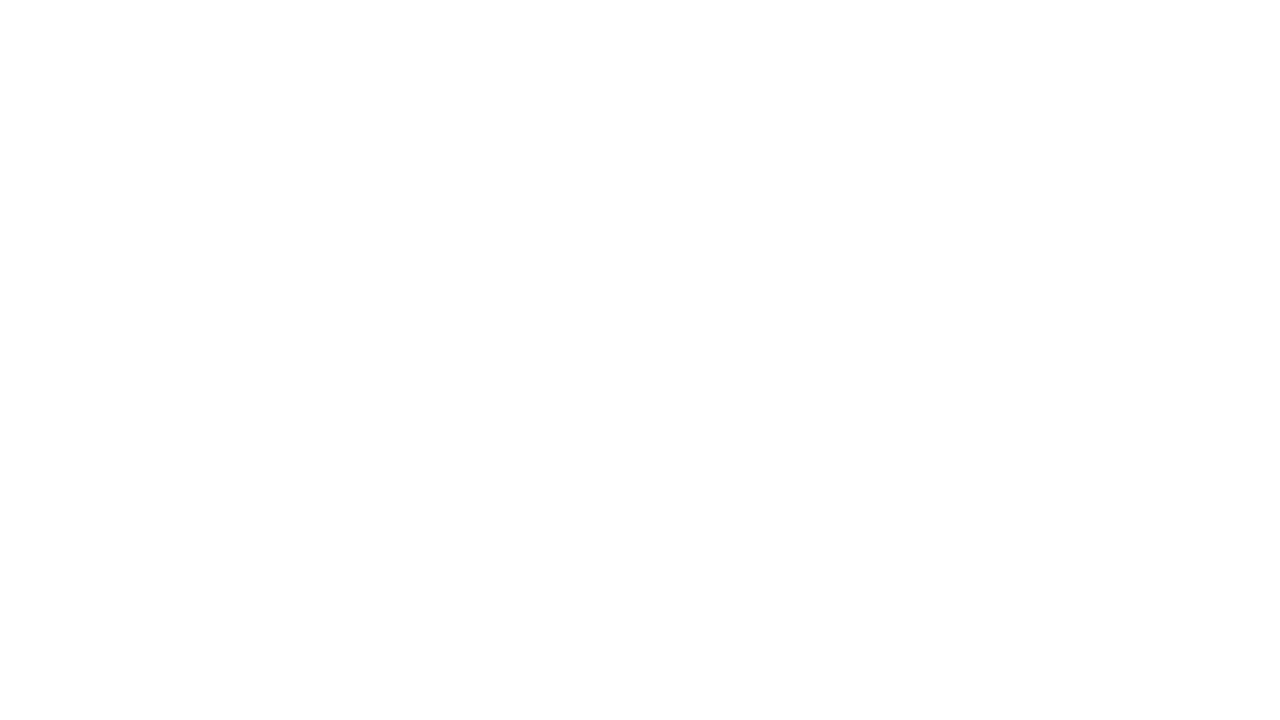

Navigated forward to return to AutomationPractice page
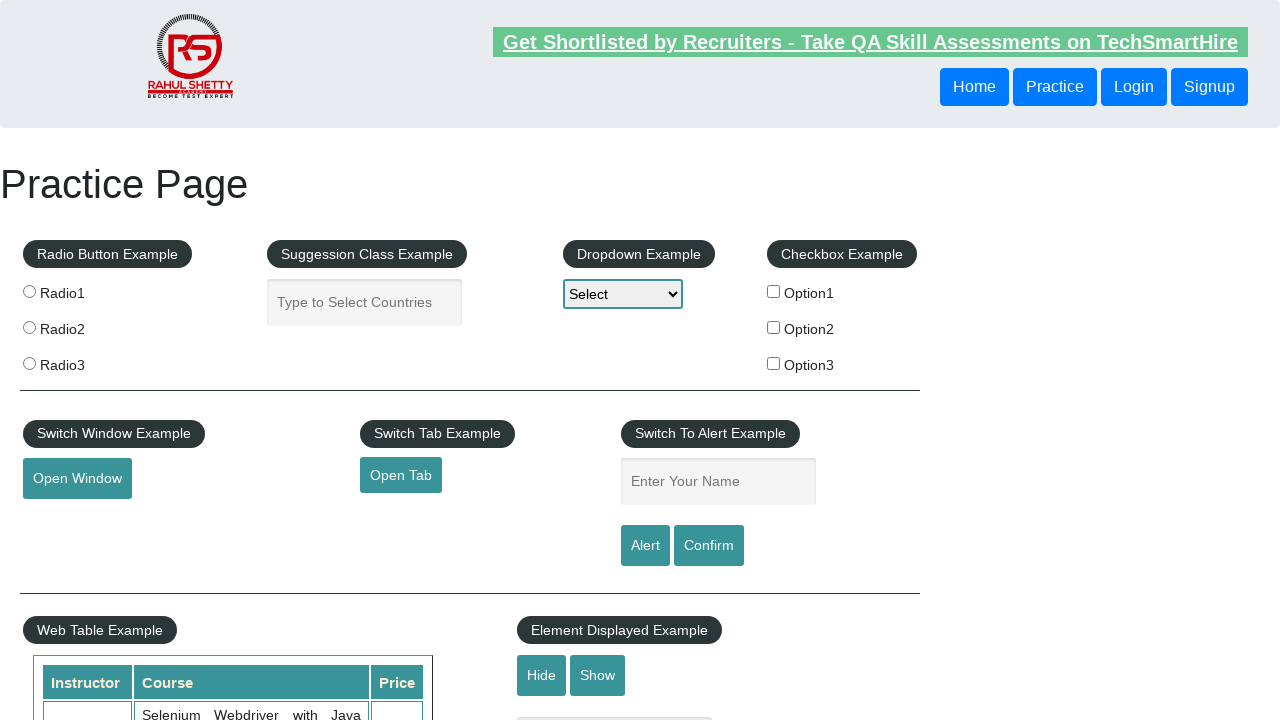

Waited 2 seconds for forward navigation to complete
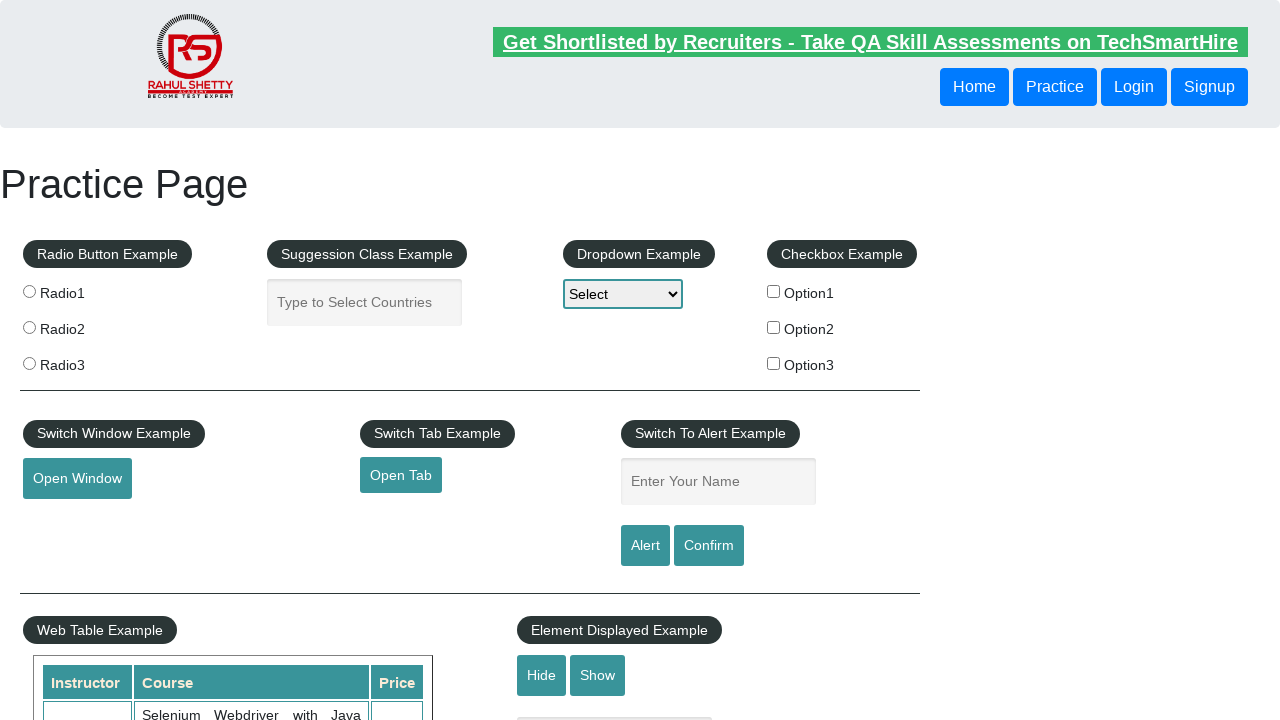

Reloaded the current page
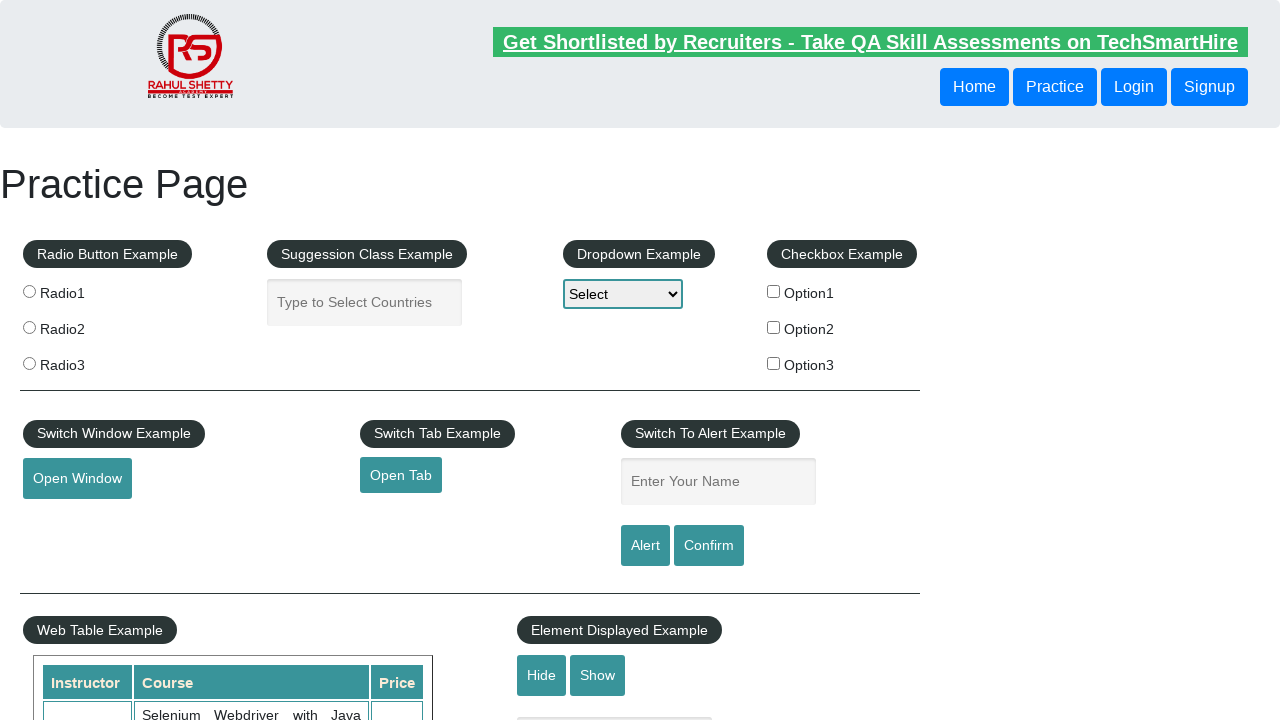

Waited for page load state to complete
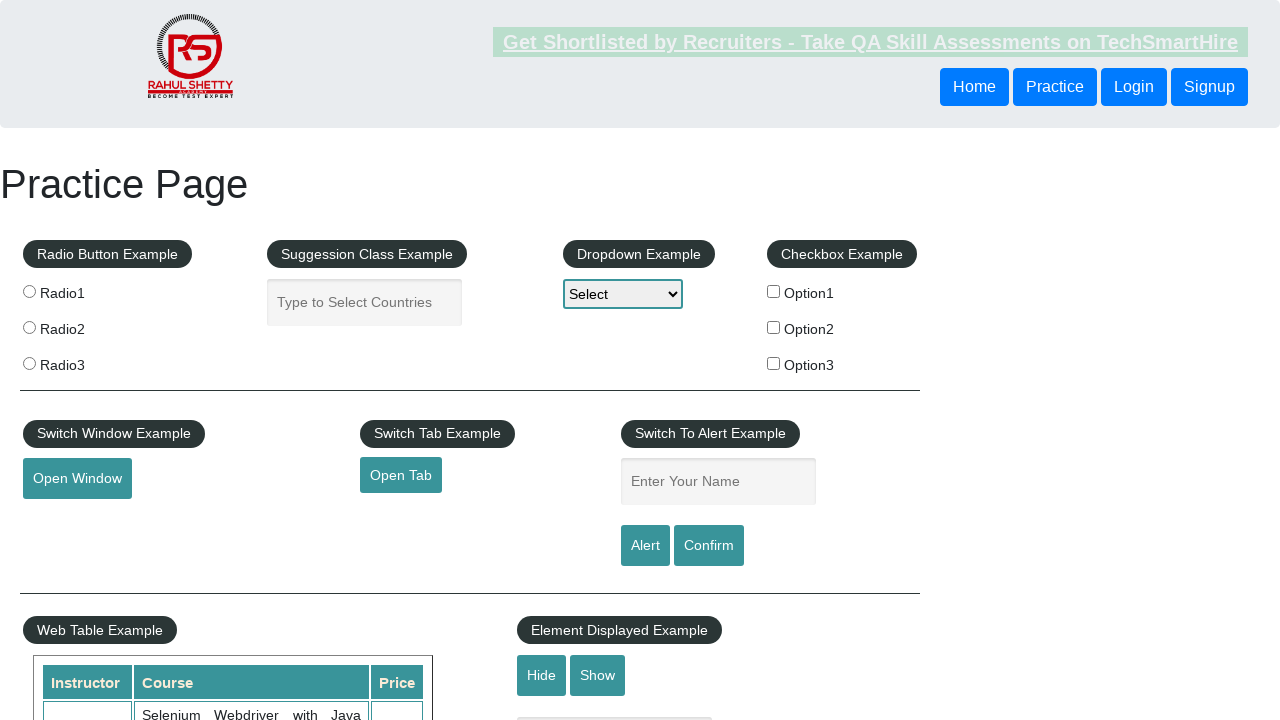

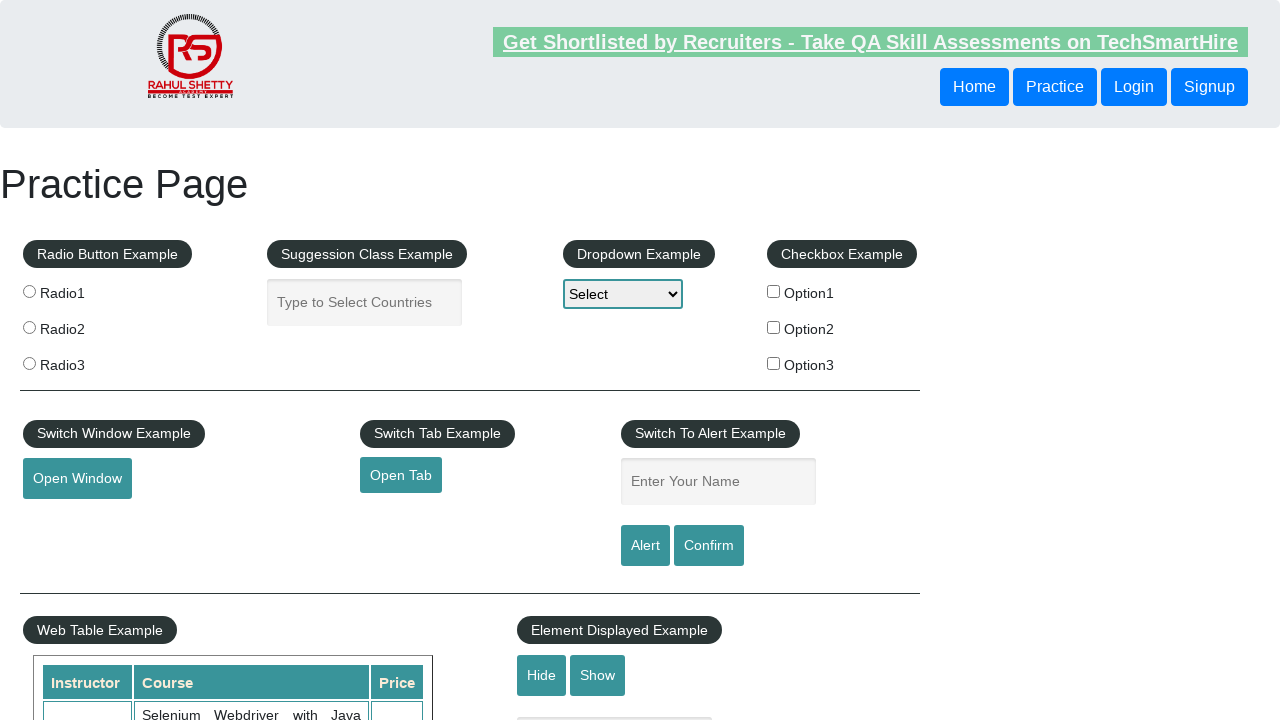